Creates 10 notes with sequential titles and content, then searches for a specific note by title using the search functionality

Starting URL: https://material.playwrightvn.com/

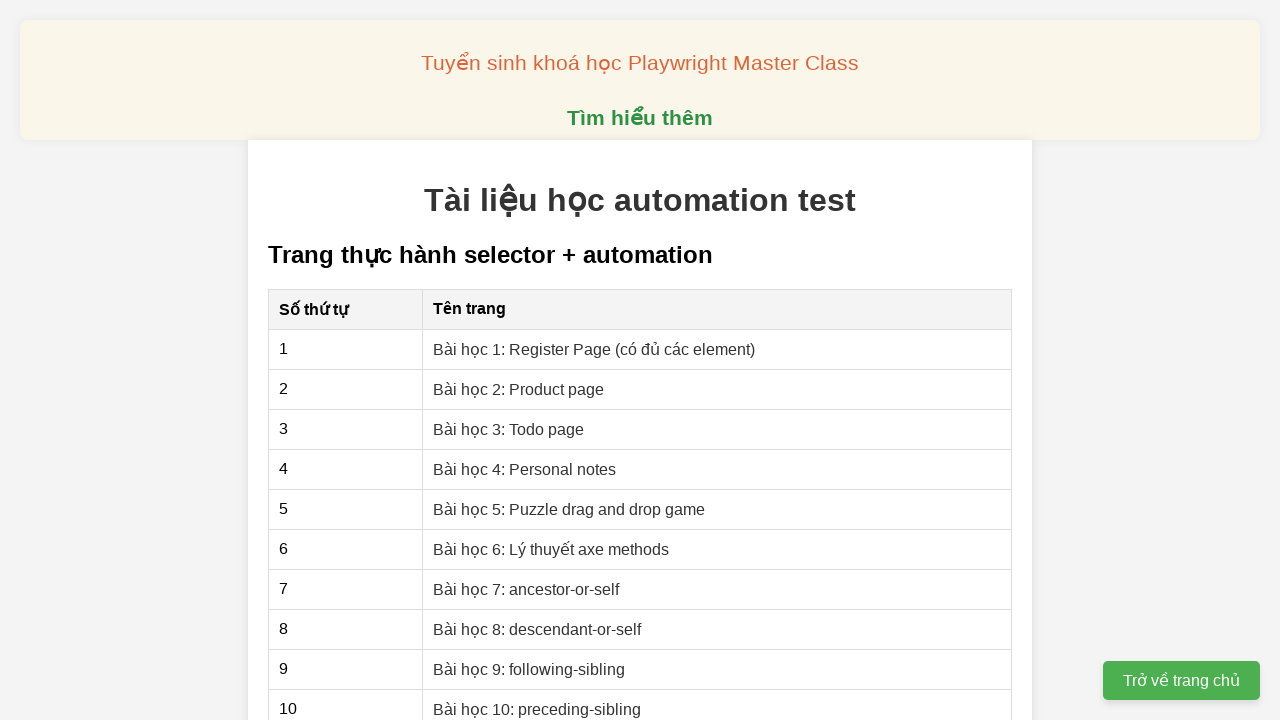

Clicked on 'Bài học 4: Personal notes' lesson link at (525, 469) on internal:text="B\u00e0i h\u1ecdc 4: Personal notes"i
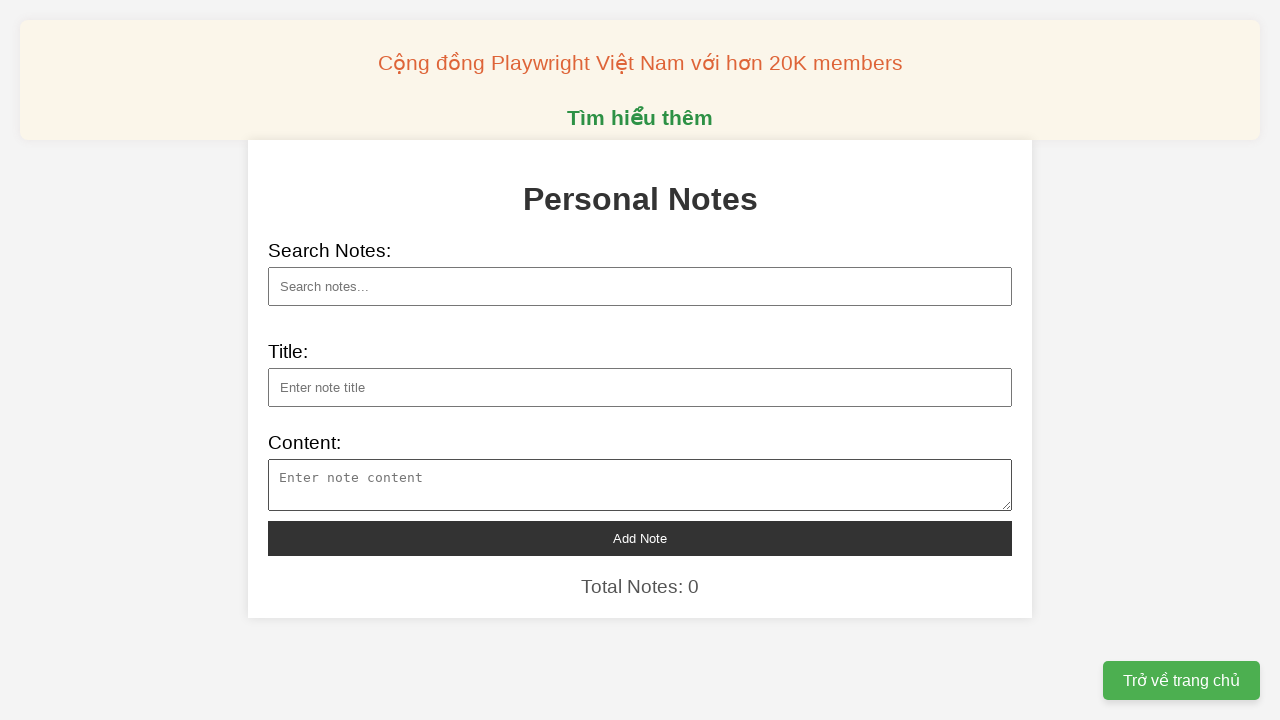

Filled title field with 'Khoa học 1' on internal:label="Title"i
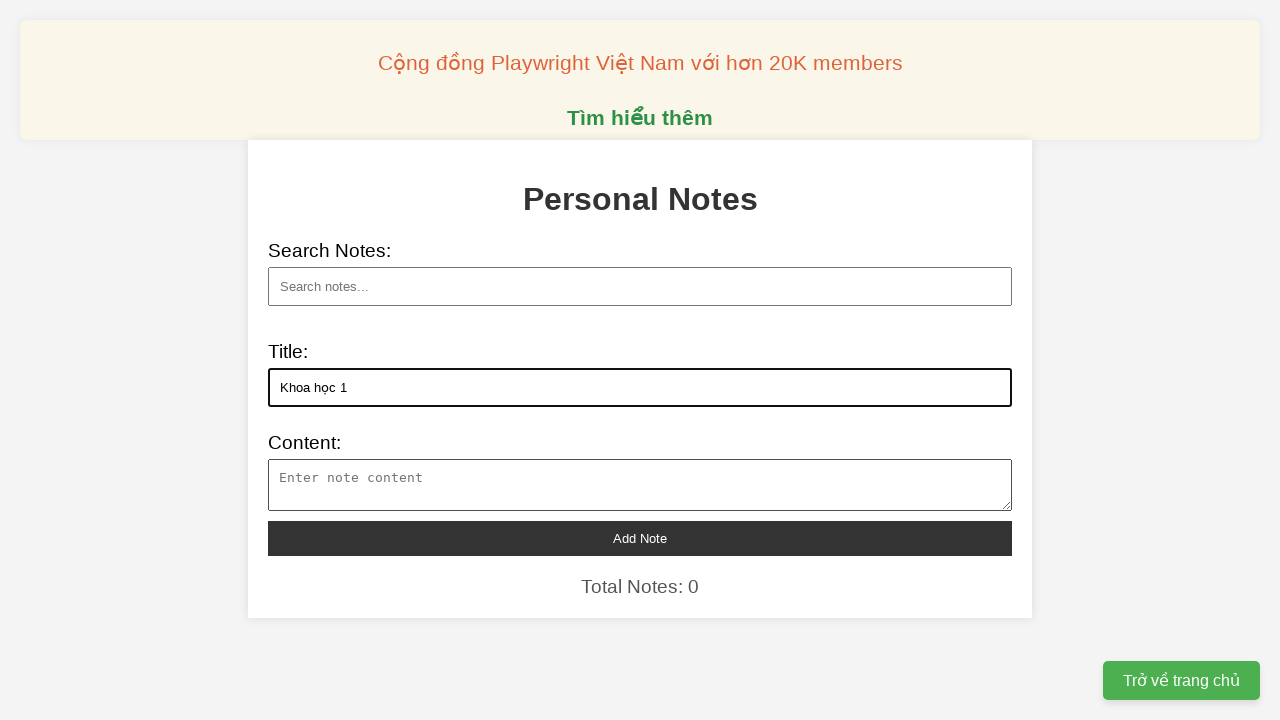

Filled content field with description for note 1 on internal:label="Content"i
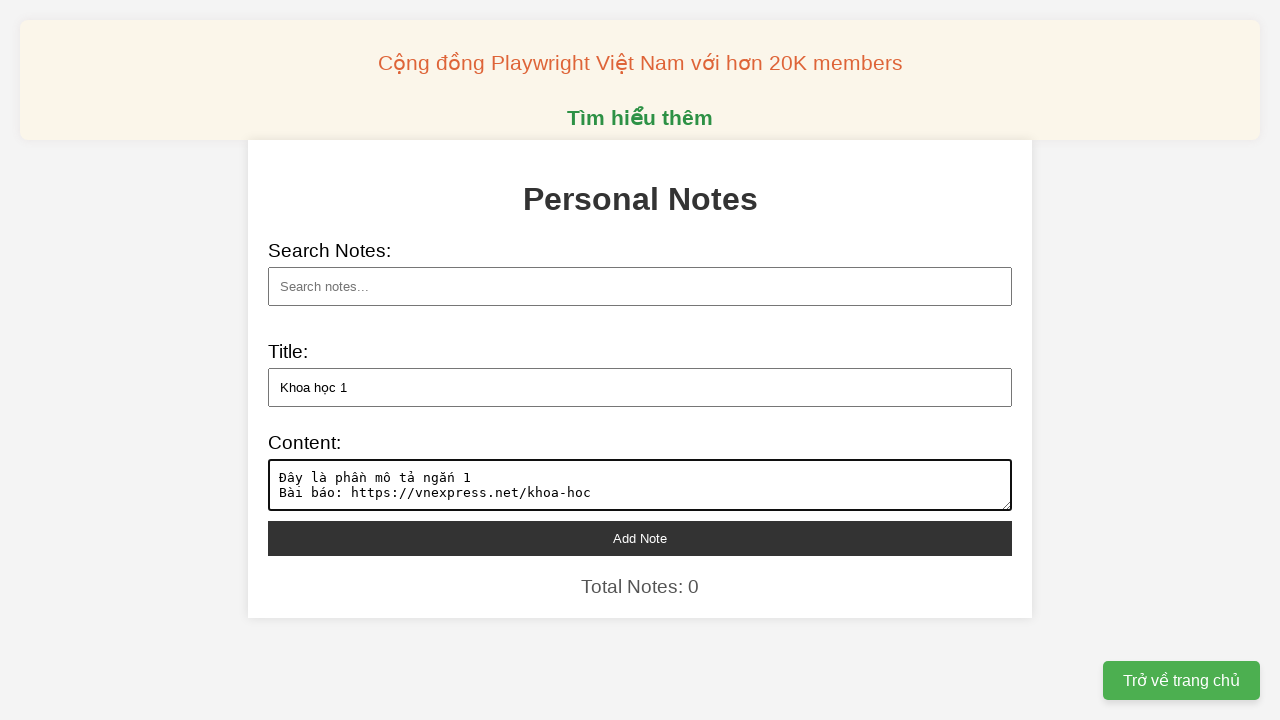

Clicked Add button to create note 1 at (640, 538) on internal:role=button[name="Add"i]
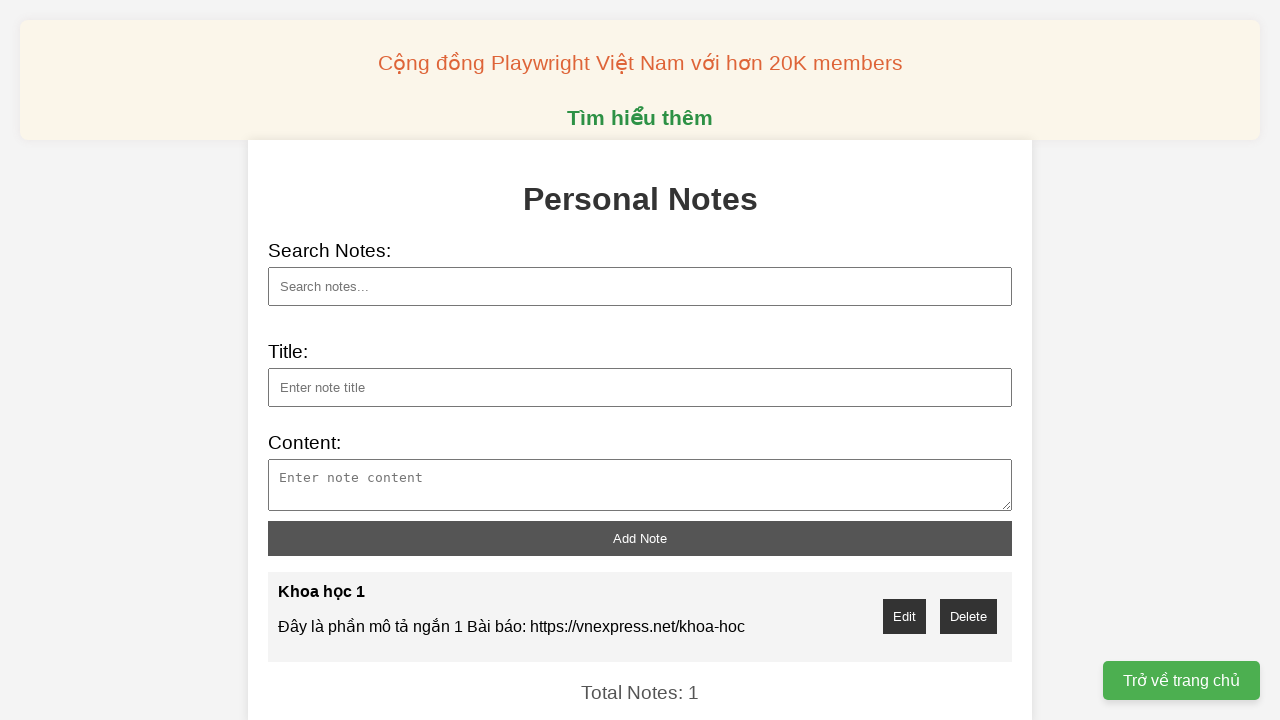

Filled title field with 'Khoa học 2' on internal:label="Title"i
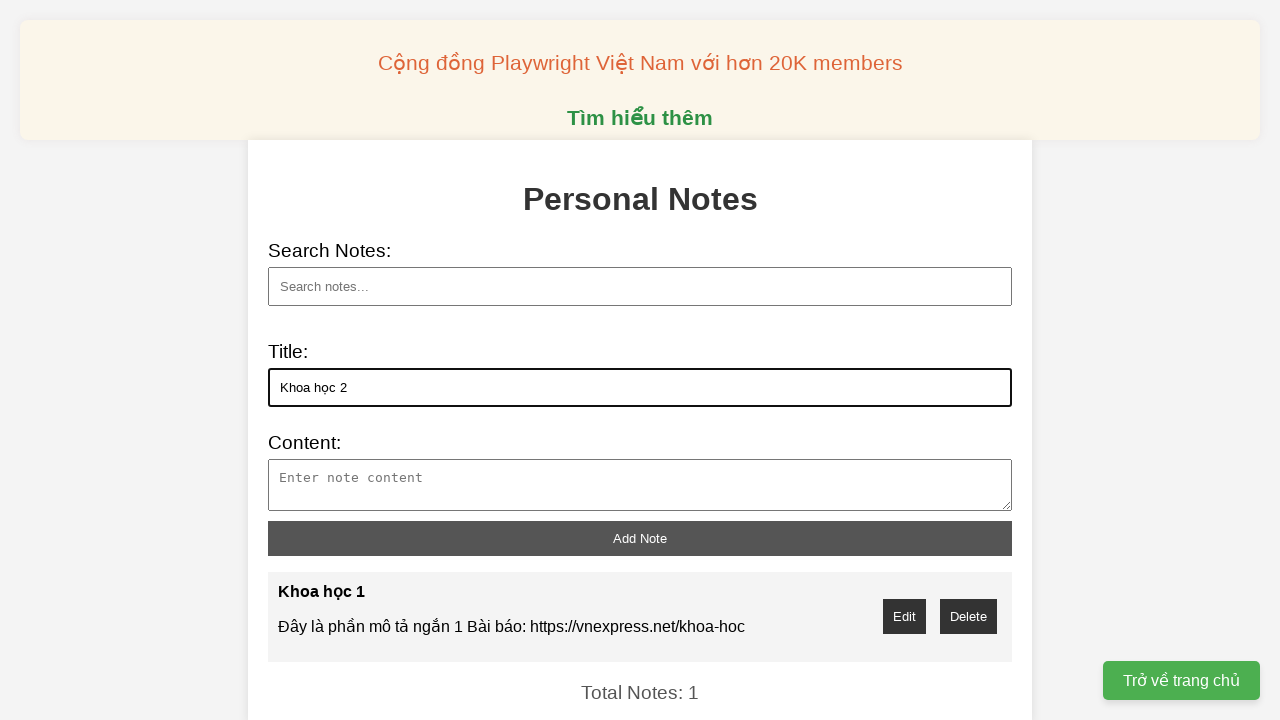

Filled content field with description for note 2 on internal:label="Content"i
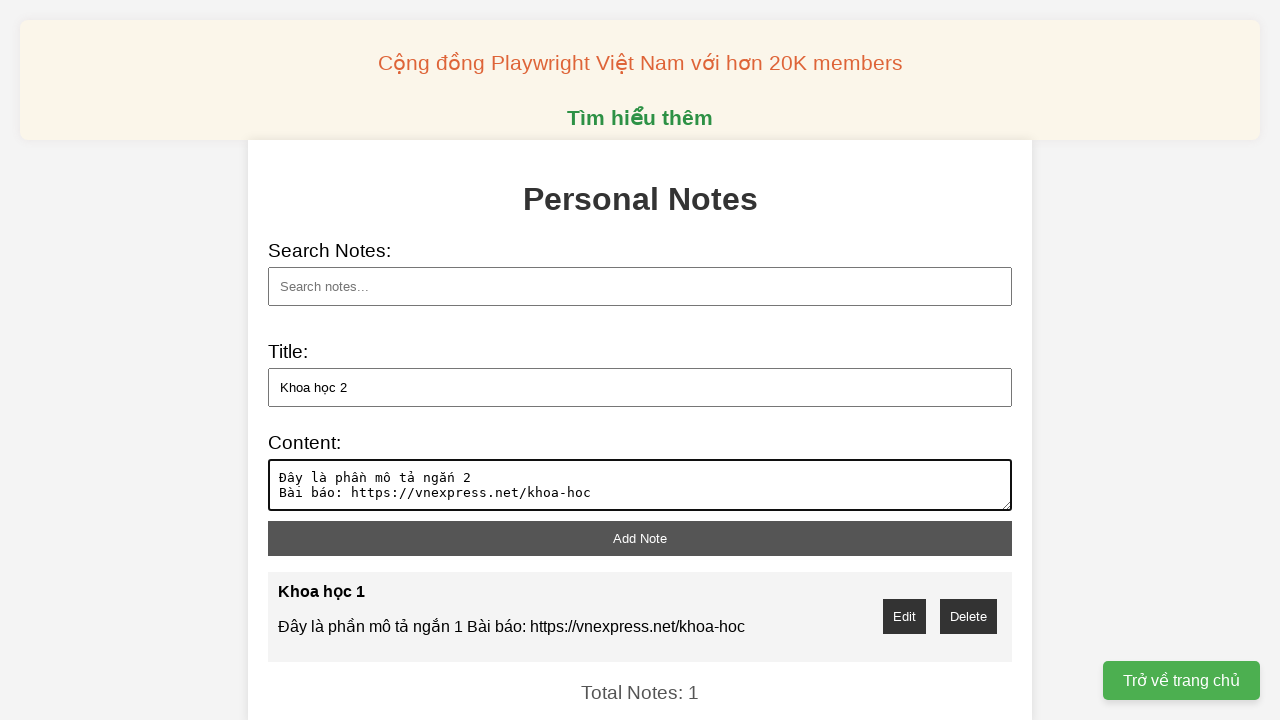

Clicked Add button to create note 2 at (640, 538) on internal:role=button[name="Add"i]
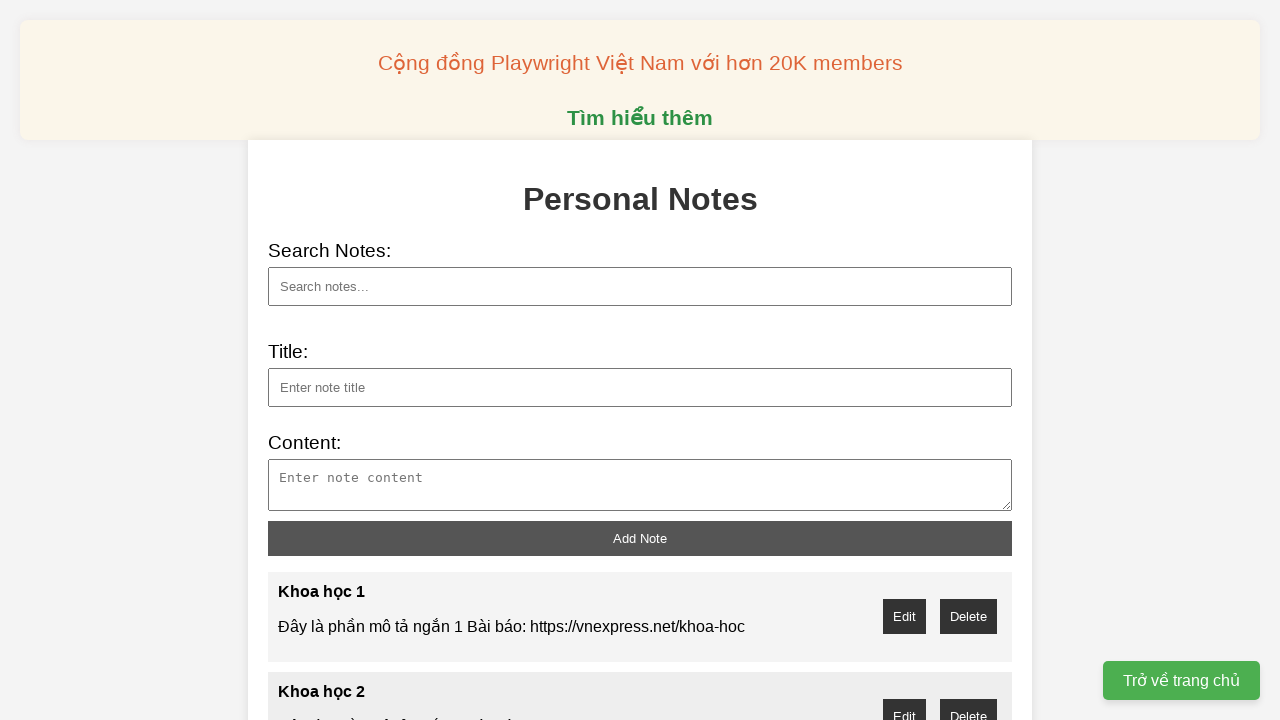

Filled title field with 'Khoa học 3' on internal:label="Title"i
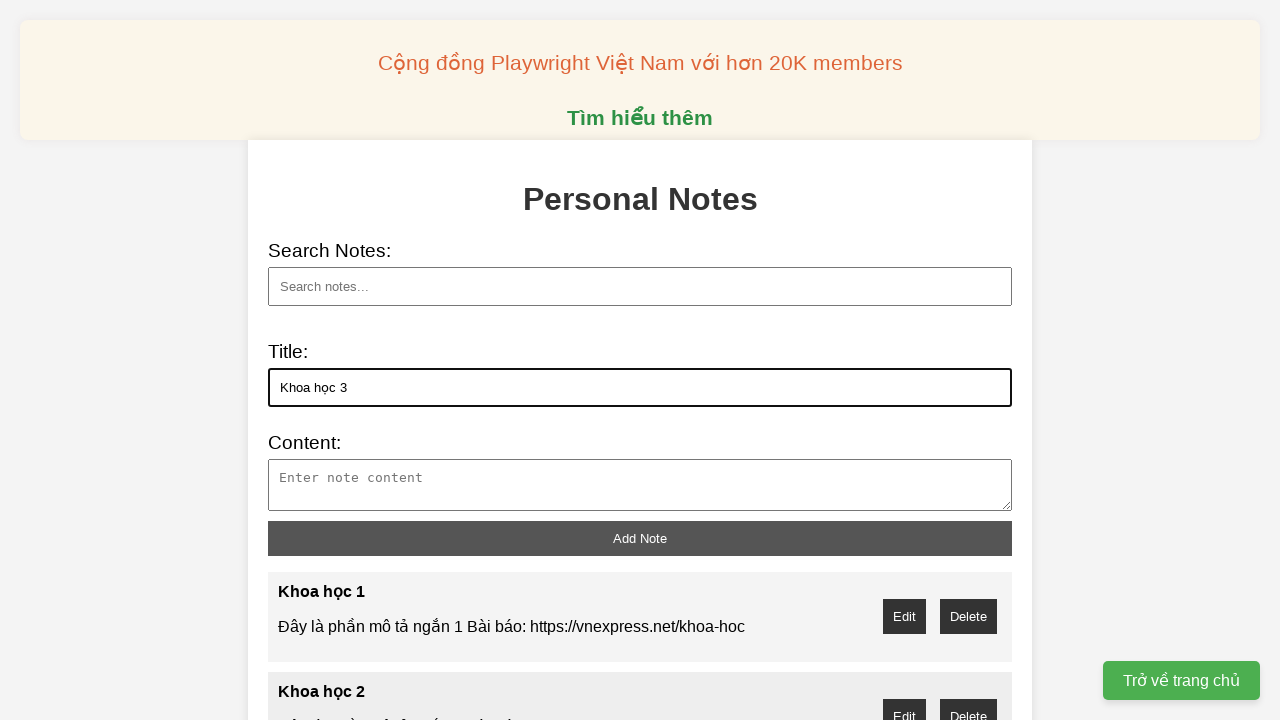

Filled content field with description for note 3 on internal:label="Content"i
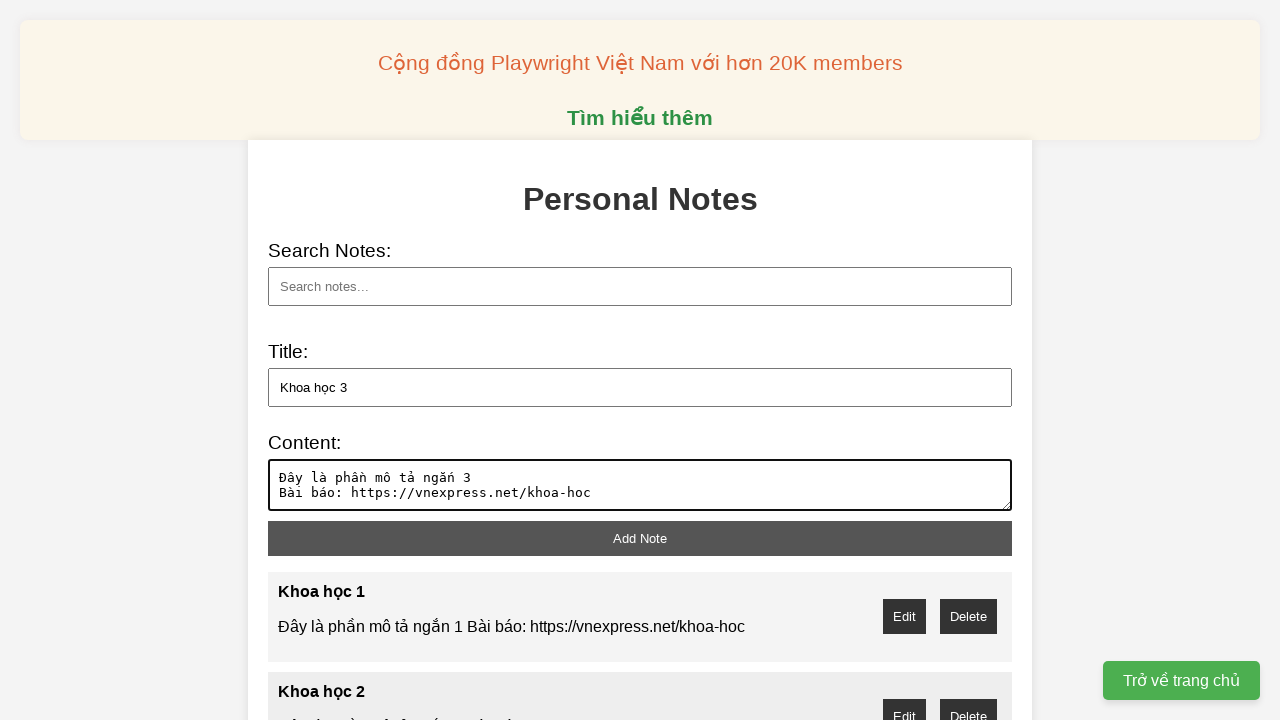

Clicked Add button to create note 3 at (640, 538) on internal:role=button[name="Add"i]
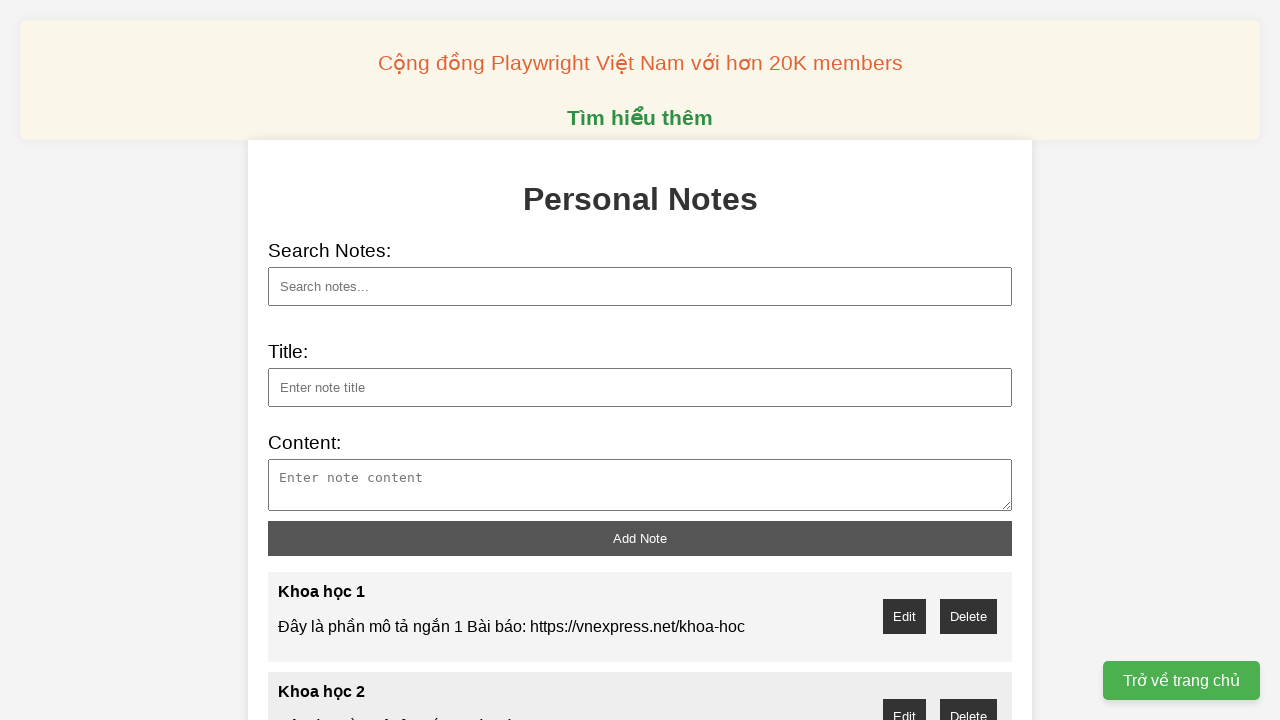

Filled title field with 'Khoa học 4' on internal:label="Title"i
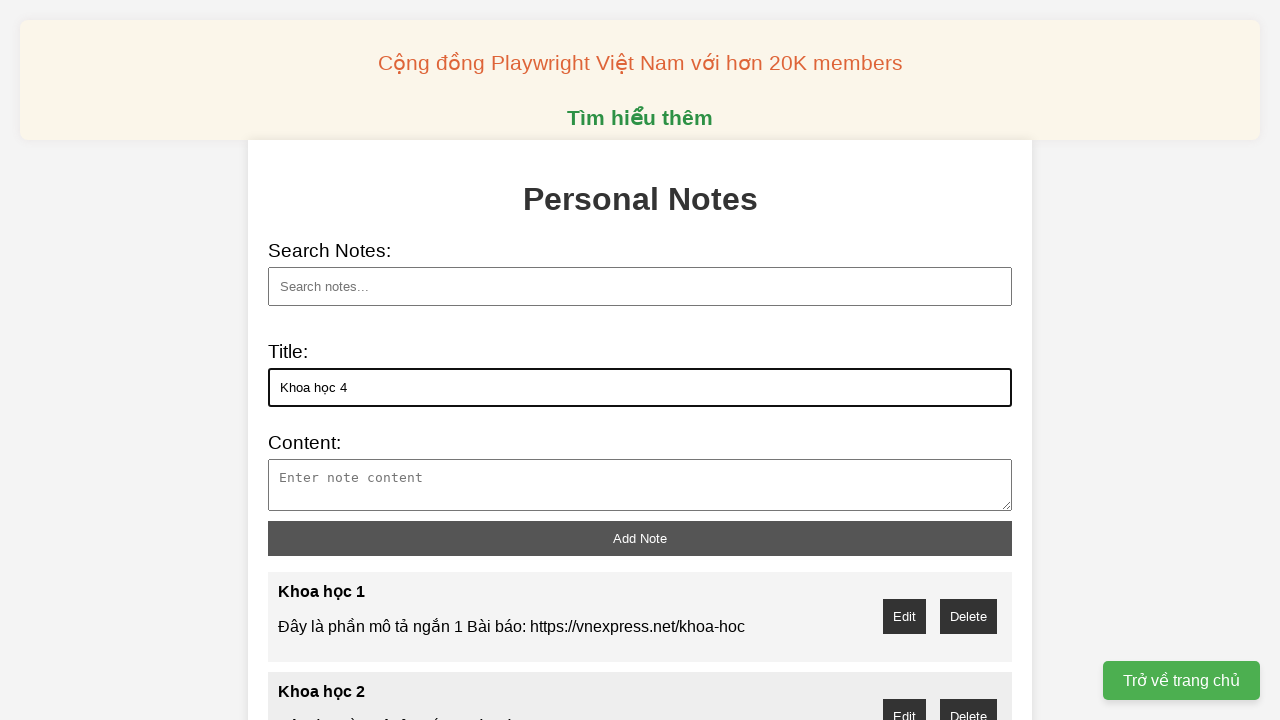

Filled content field with description for note 4 on internal:label="Content"i
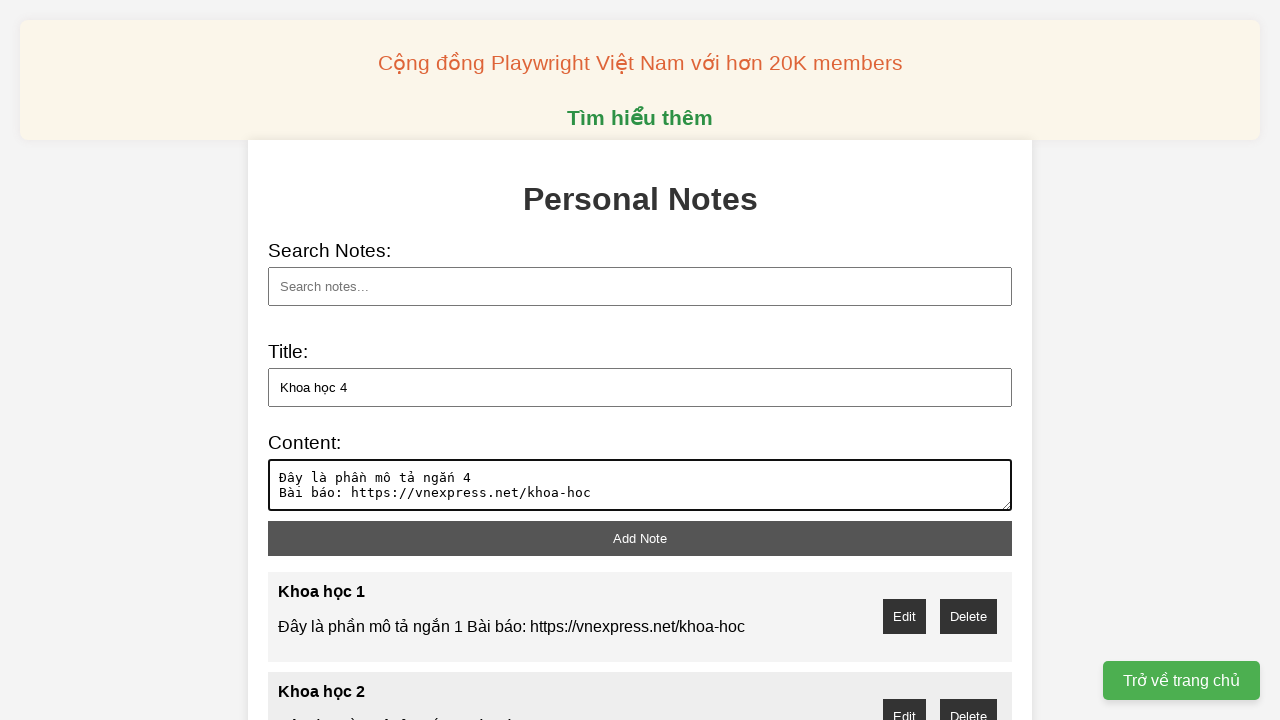

Clicked Add button to create note 4 at (640, 538) on internal:role=button[name="Add"i]
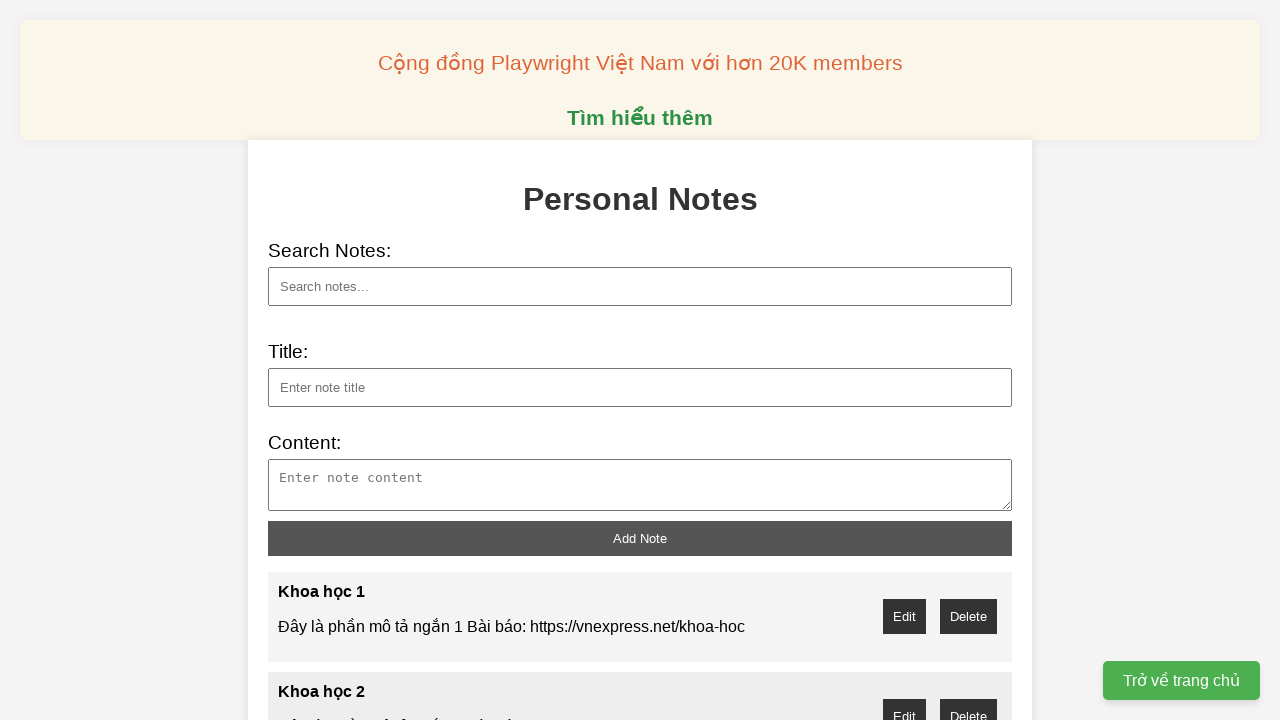

Filled title field with 'Khoa học 5' on internal:label="Title"i
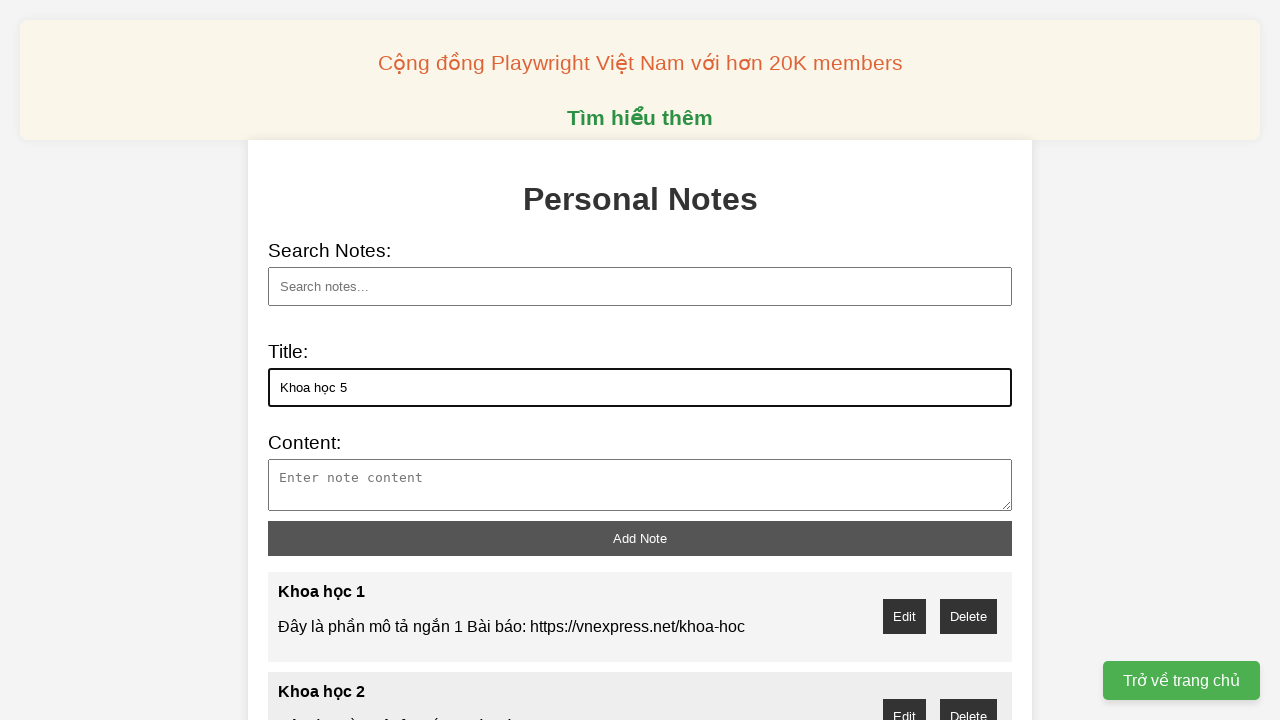

Filled content field with description for note 5 on internal:label="Content"i
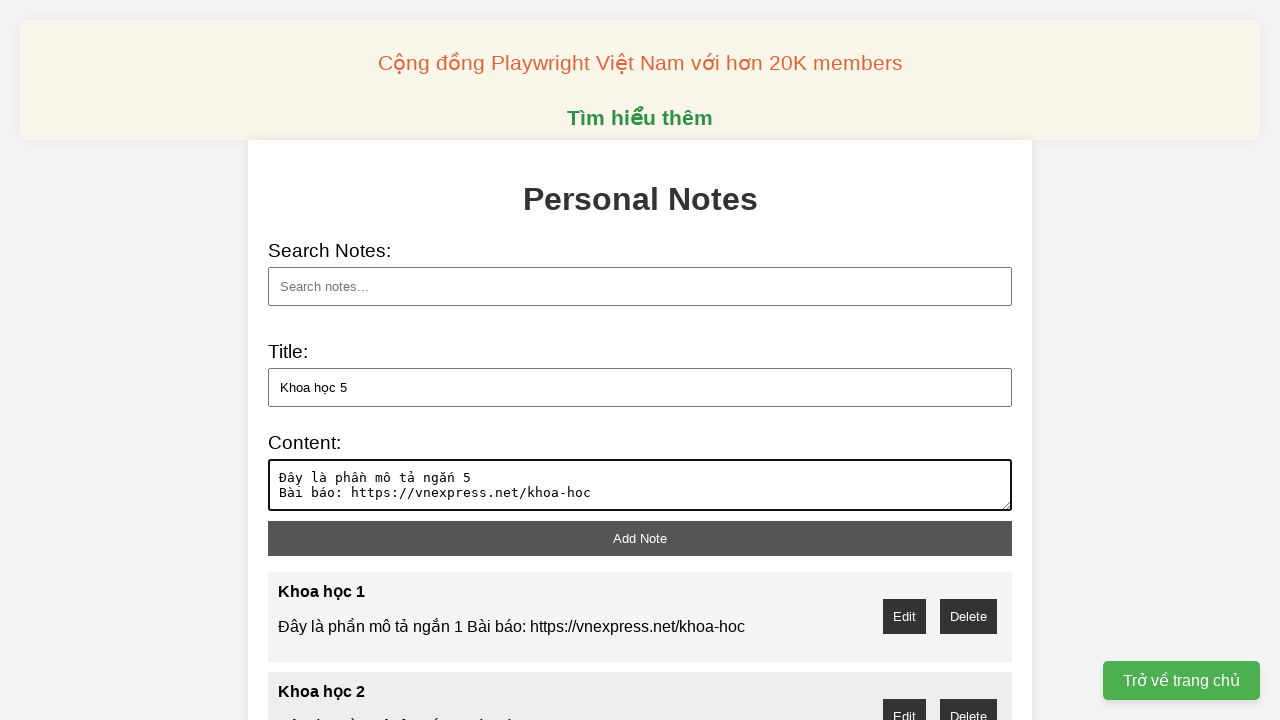

Clicked Add button to create note 5 at (640, 538) on internal:role=button[name="Add"i]
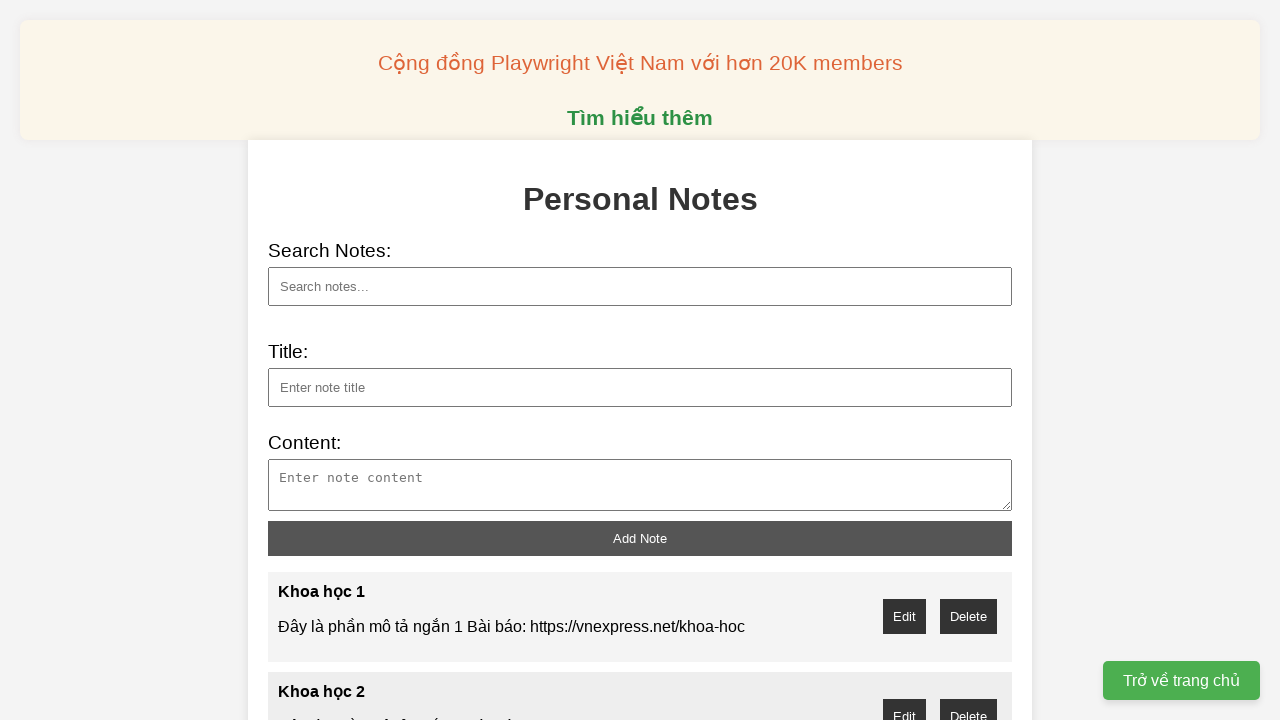

Filled title field with 'Khoa học 6' on internal:label="Title"i
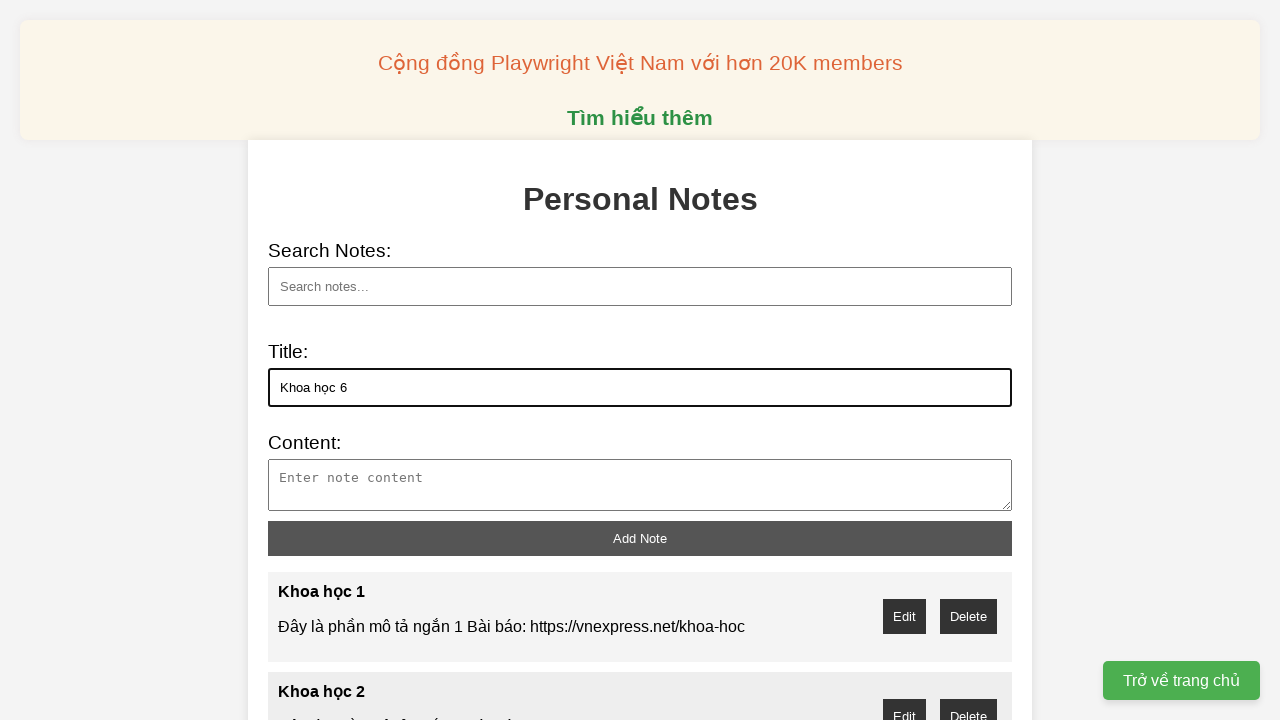

Filled content field with description for note 6 on internal:label="Content"i
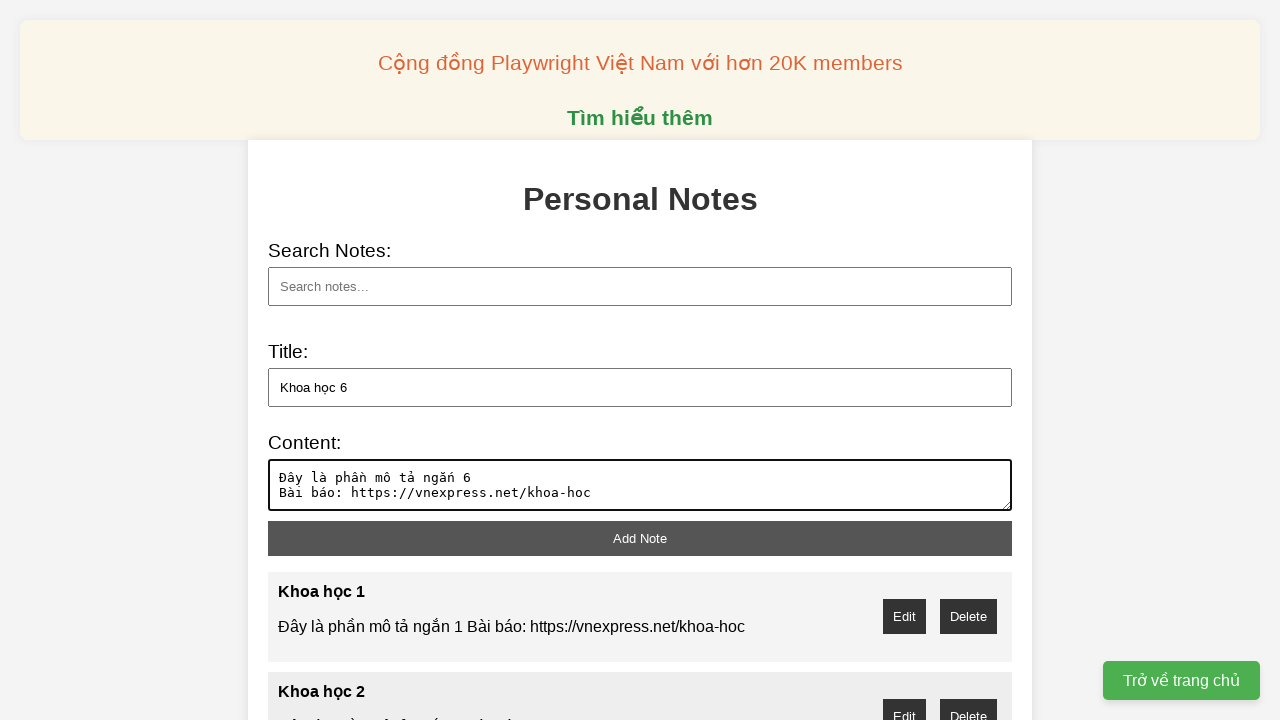

Clicked Add button to create note 6 at (640, 538) on internal:role=button[name="Add"i]
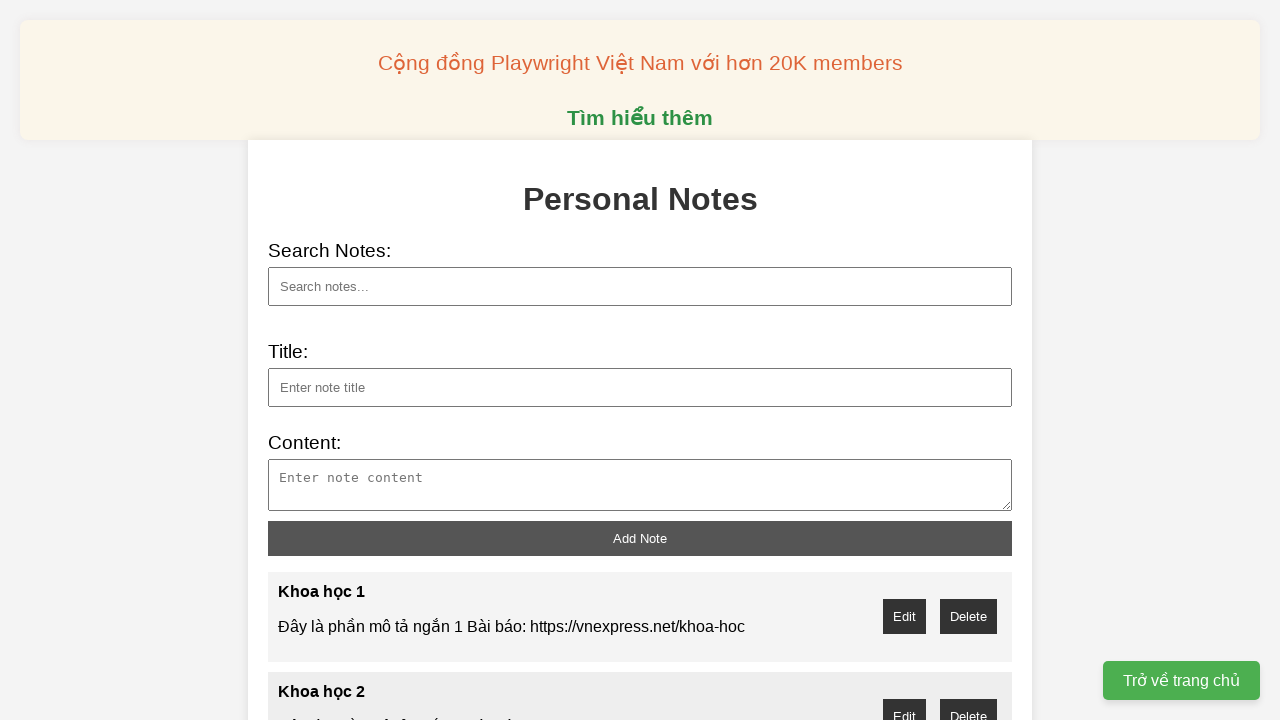

Filled title field with 'Khoa học 7' on internal:label="Title"i
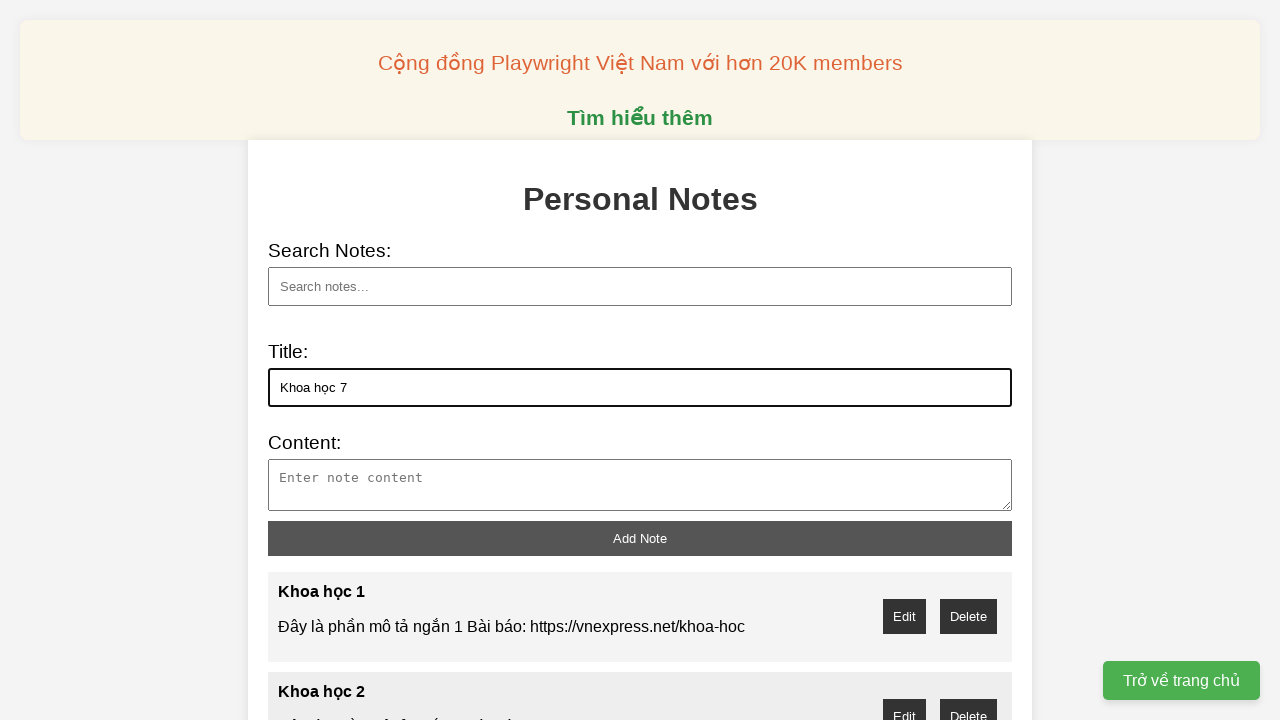

Filled content field with description for note 7 on internal:label="Content"i
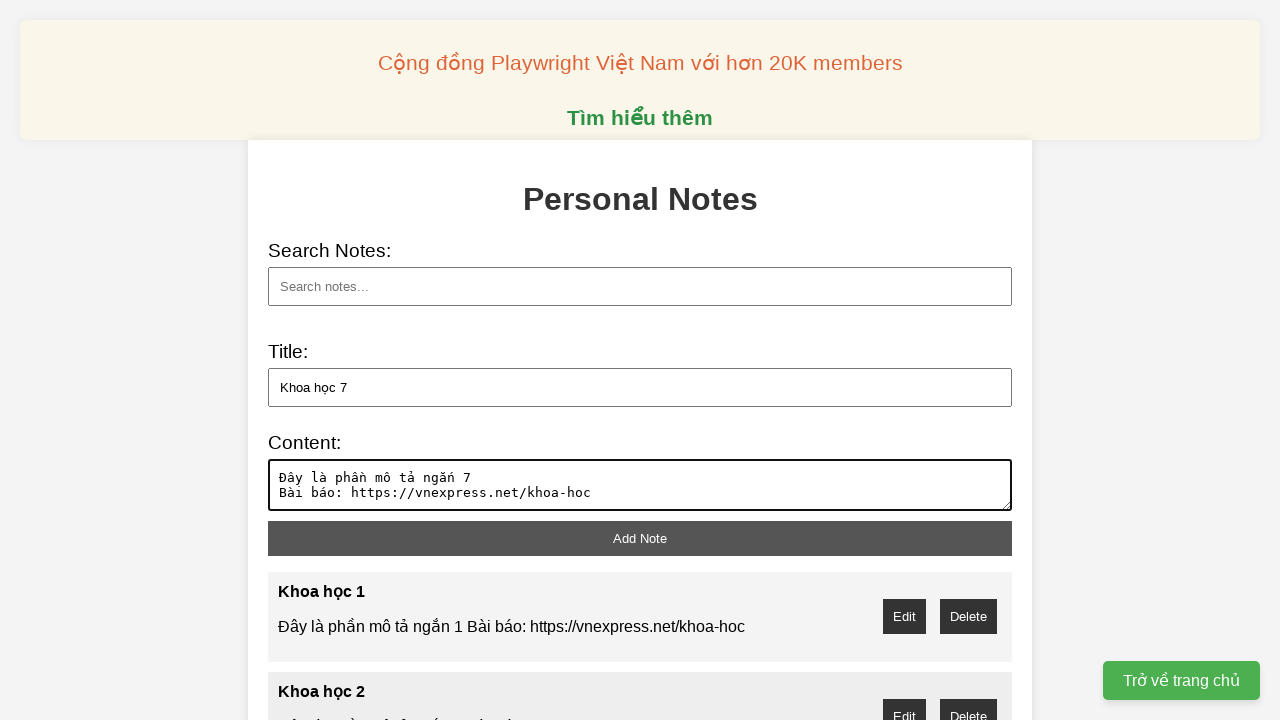

Clicked Add button to create note 7 at (640, 538) on internal:role=button[name="Add"i]
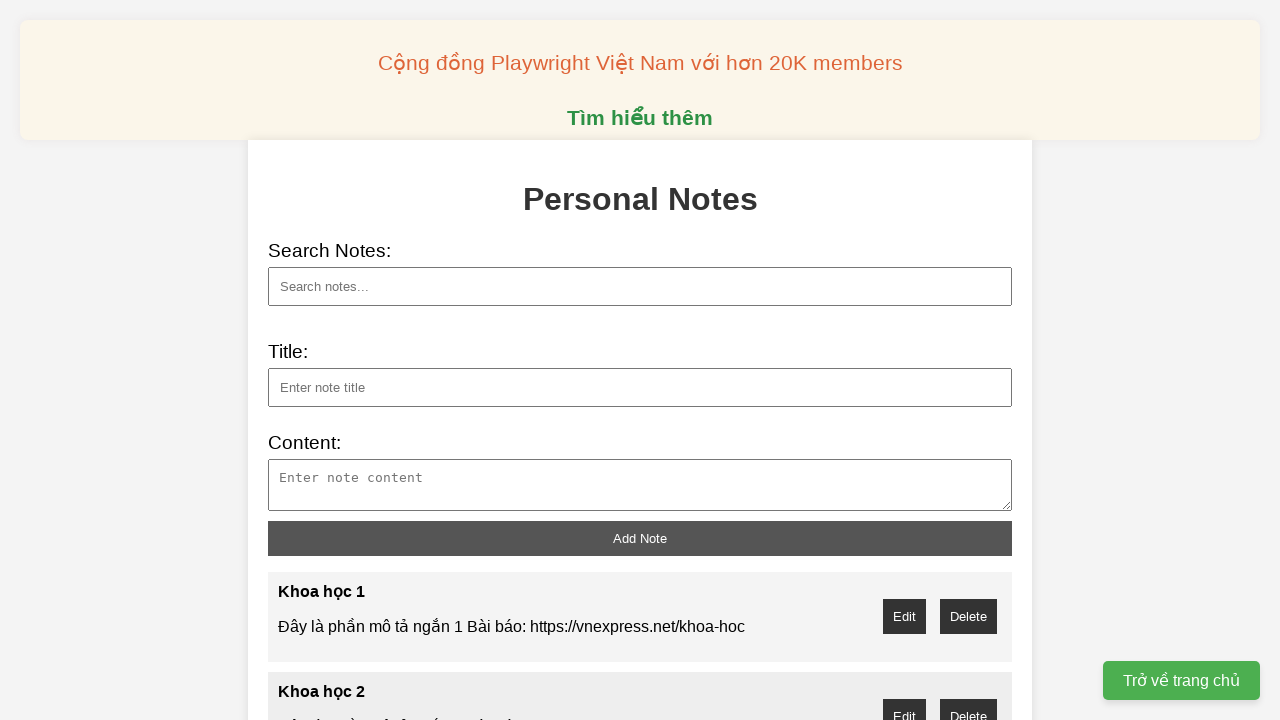

Filled title field with 'Khoa học 8' on internal:label="Title"i
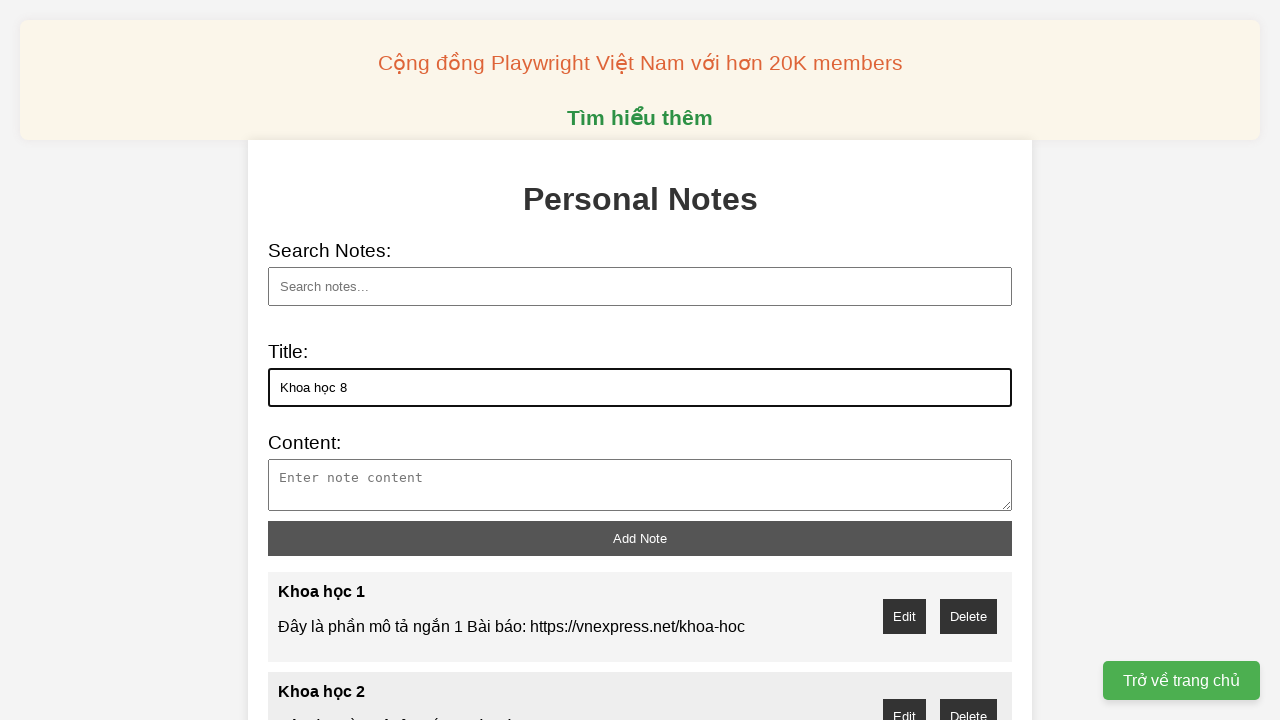

Filled content field with description for note 8 on internal:label="Content"i
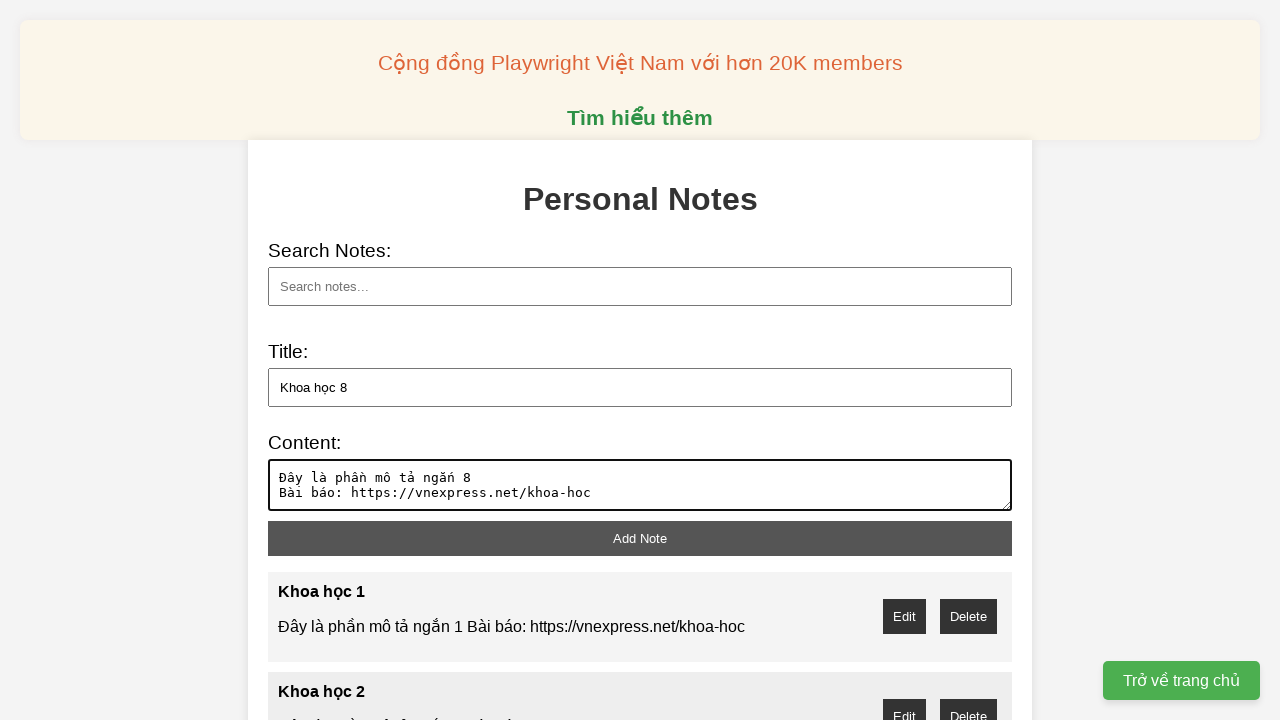

Clicked Add button to create note 8 at (640, 538) on internal:role=button[name="Add"i]
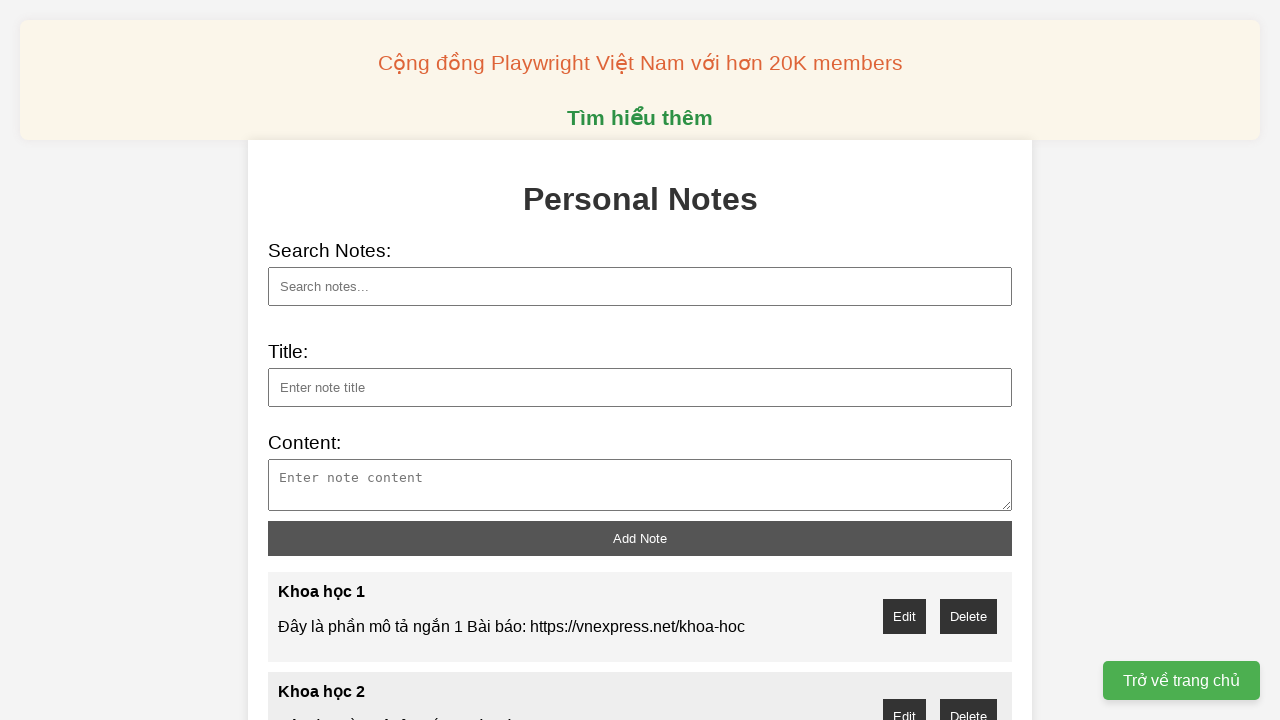

Filled title field with 'Khoa học 9' on internal:label="Title"i
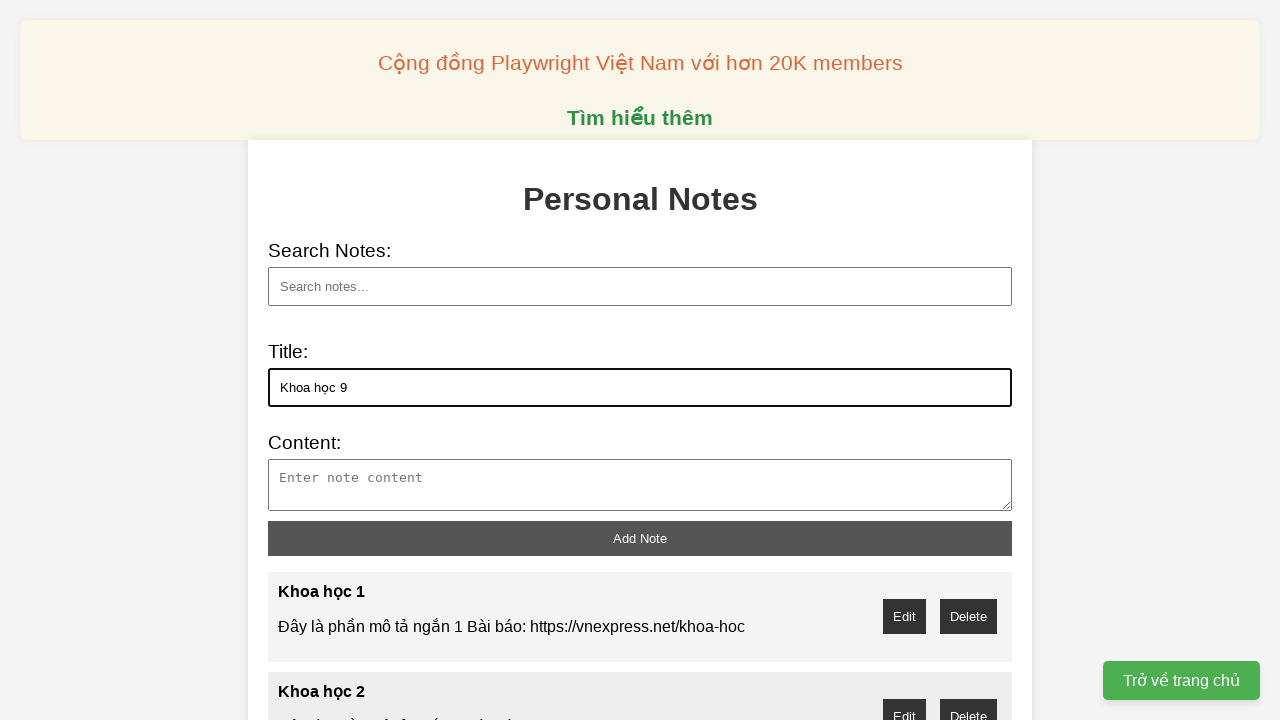

Filled content field with description for note 9 on internal:label="Content"i
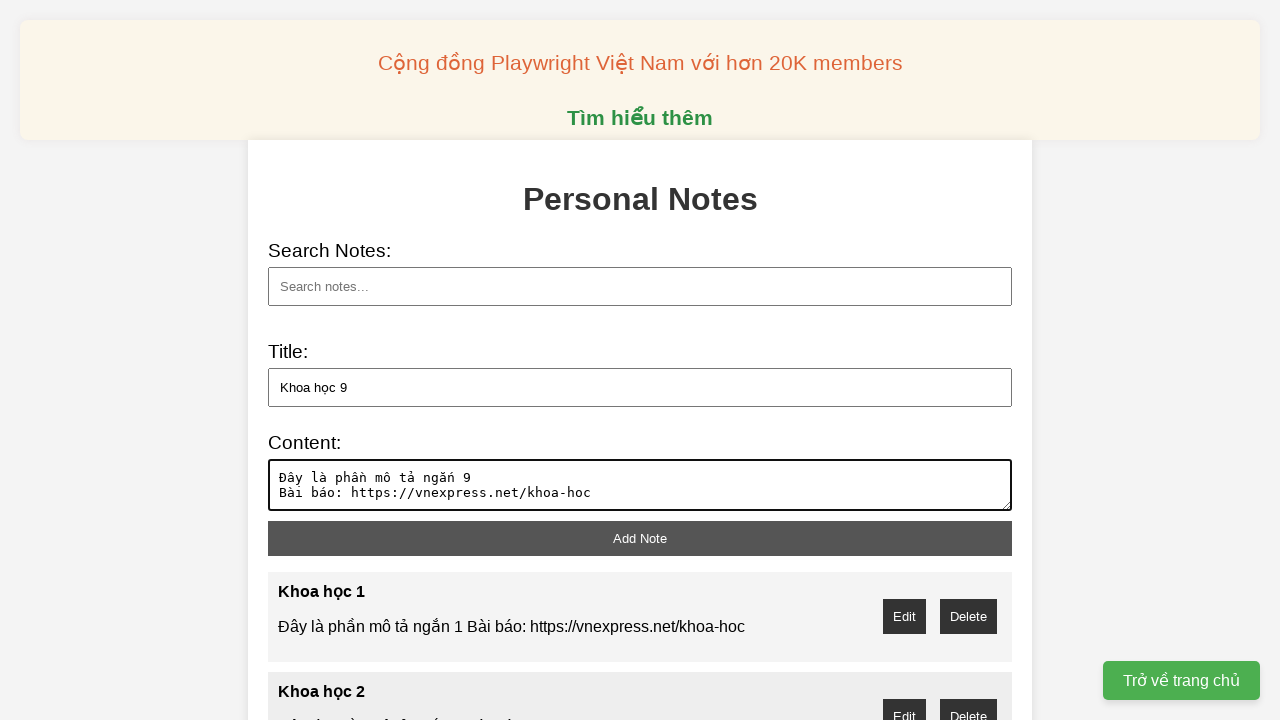

Clicked Add button to create note 9 at (640, 538) on internal:role=button[name="Add"i]
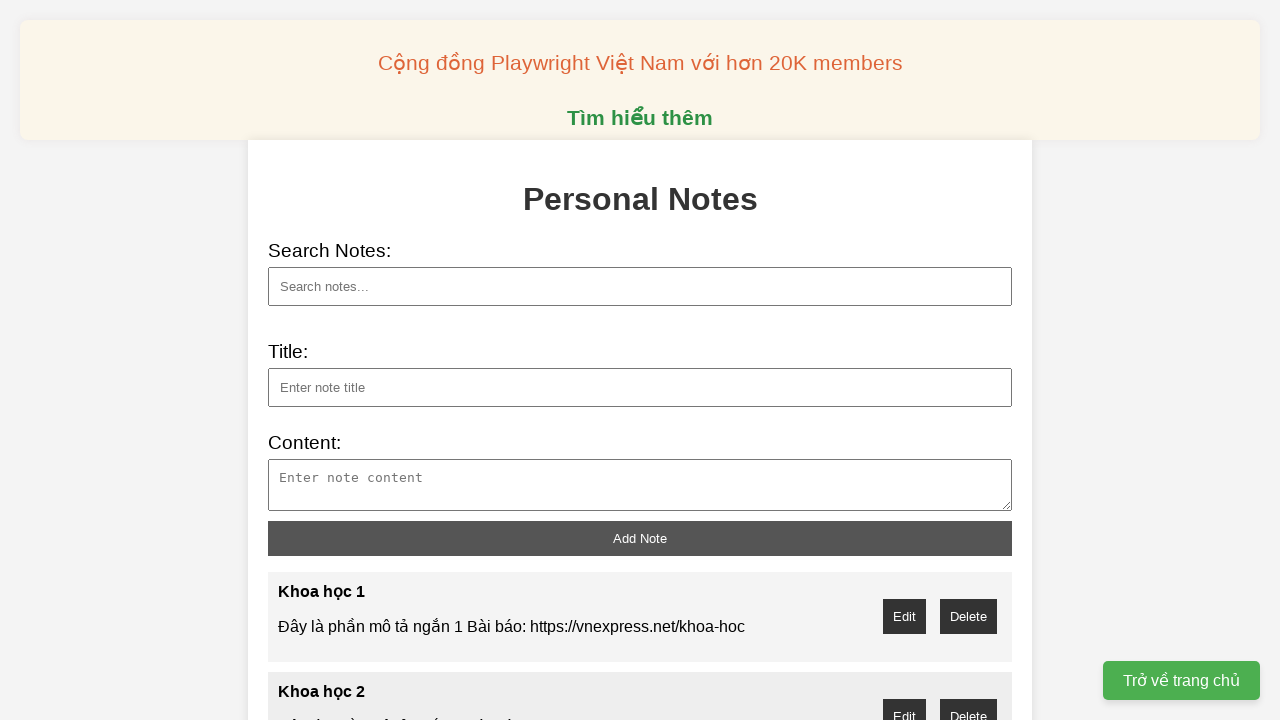

Filled title field with 'Khoa học 10' on internal:label="Title"i
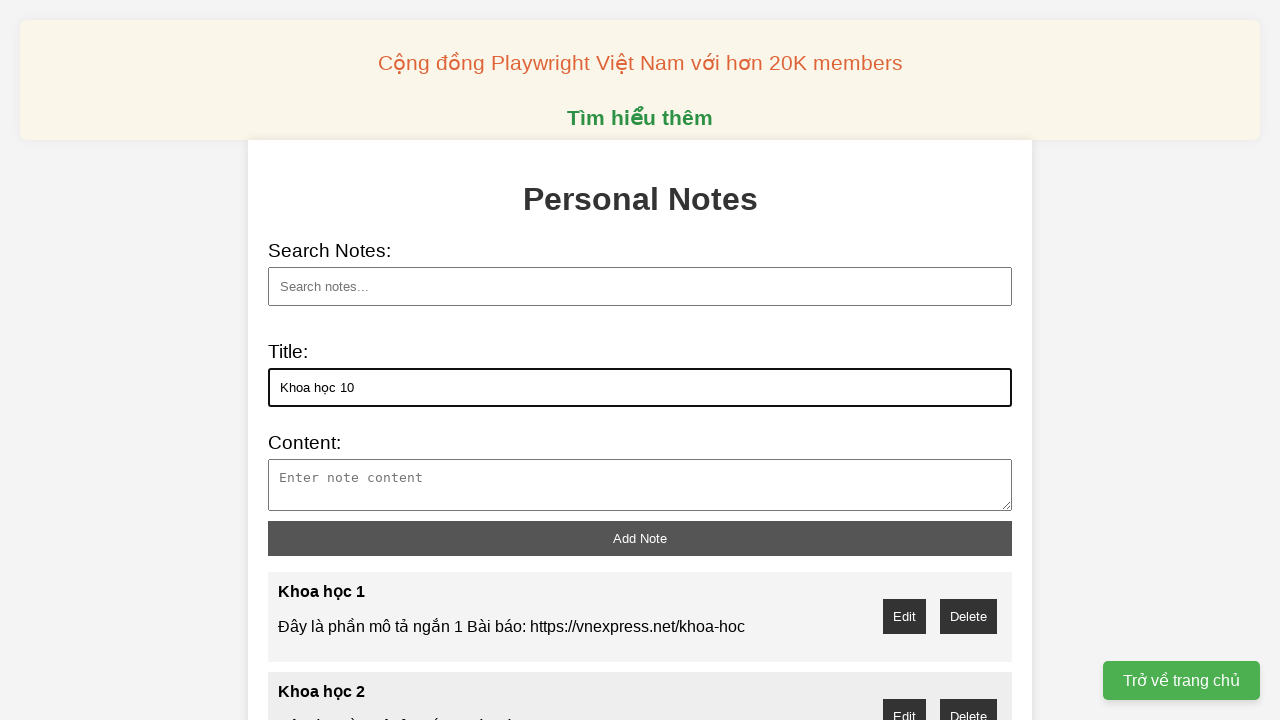

Filled content field with description for note 10 on internal:label="Content"i
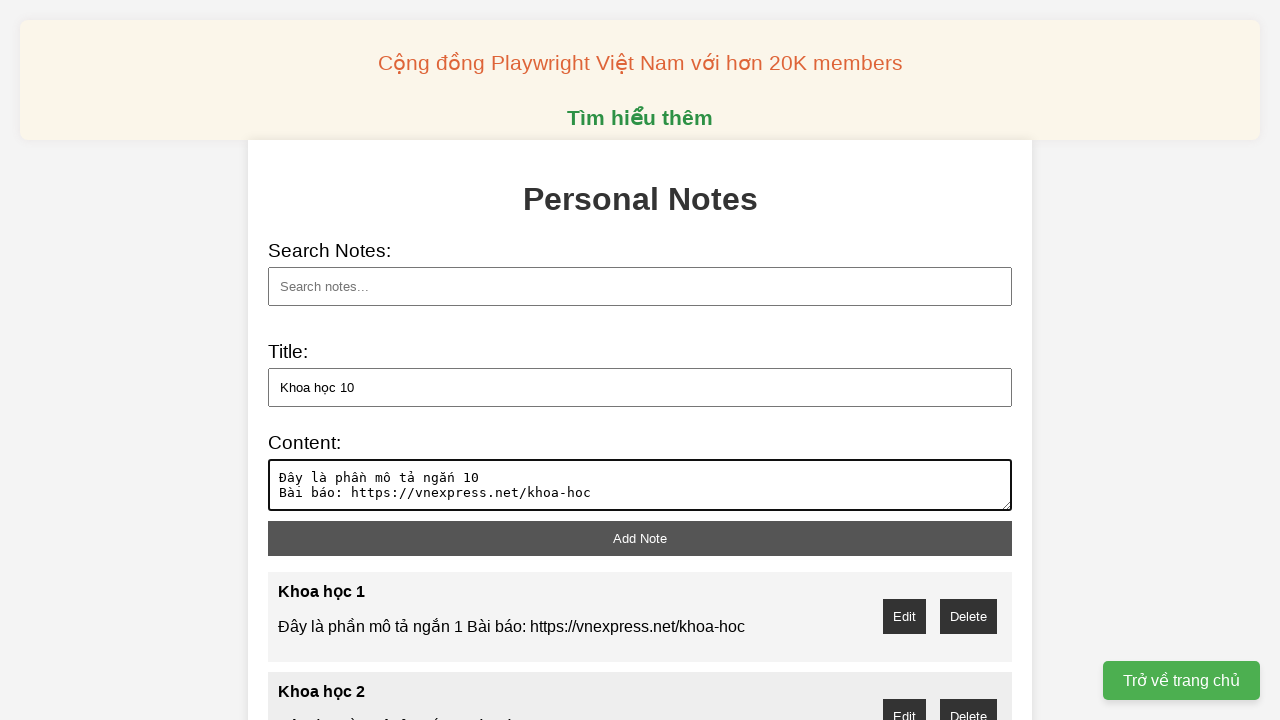

Clicked Add button to create note 10 at (640, 538) on internal:role=button[name="Add"i]
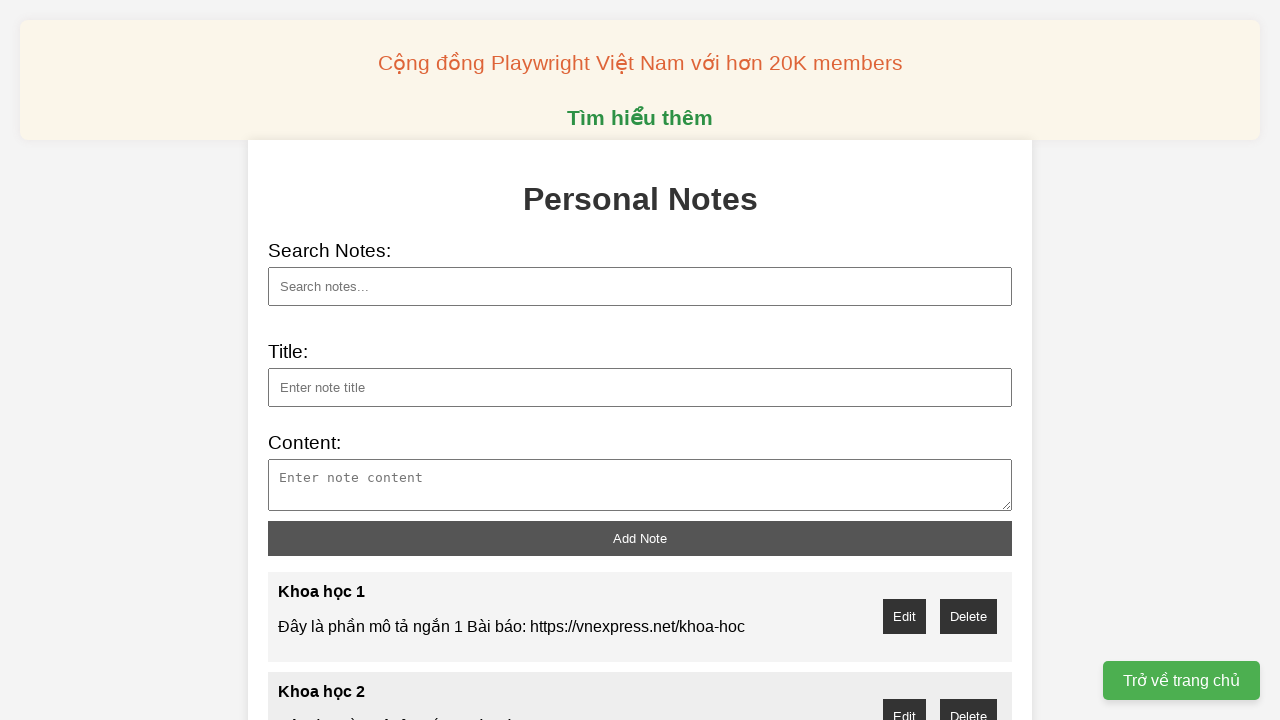

Filled search field with 'Khoa học 5' to find the specific note on internal:attr=[placeholder="Search notes..."i]
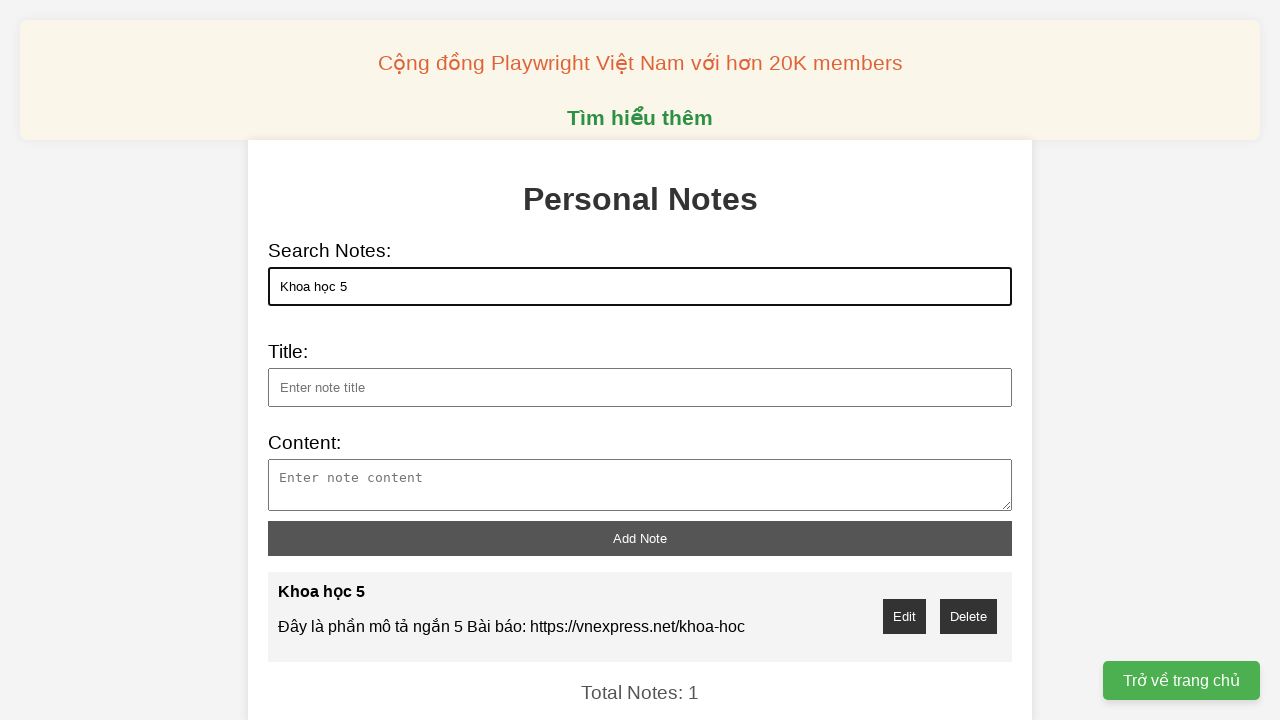

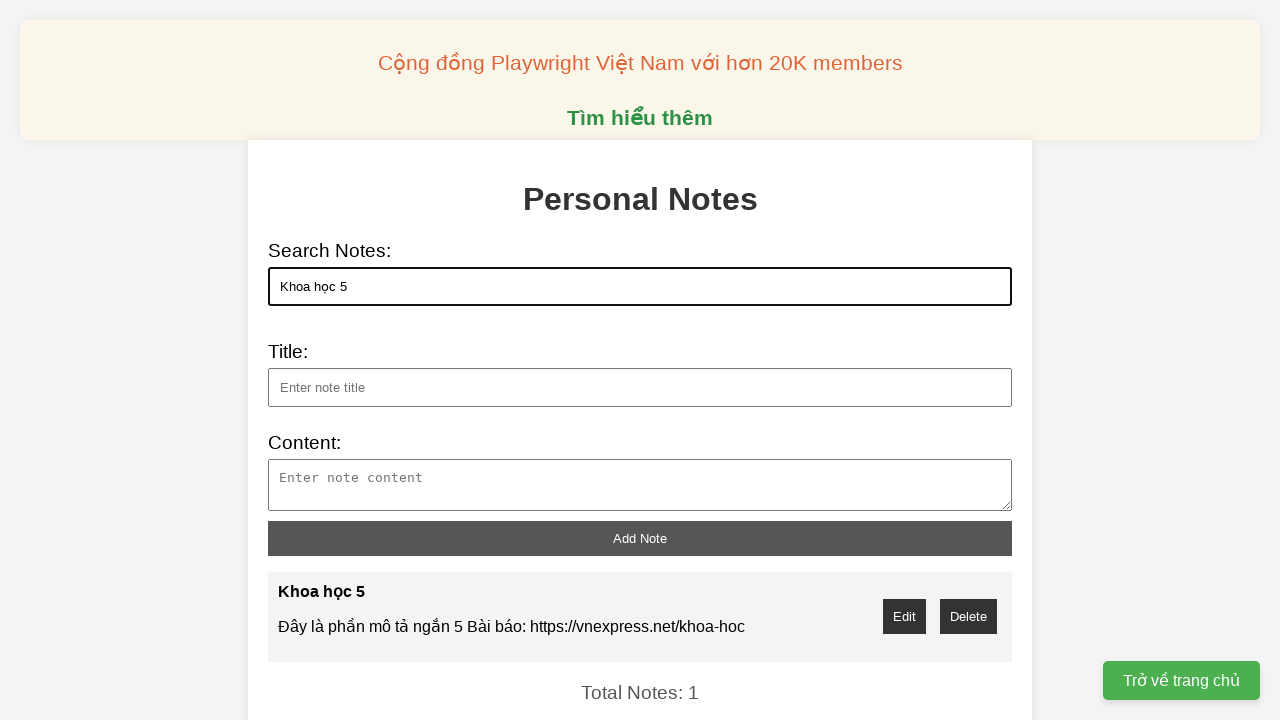